Logs in, adds a product to cart, navigates to cart page, and removes the item

Starting URL: https://www.saucedemo.com/

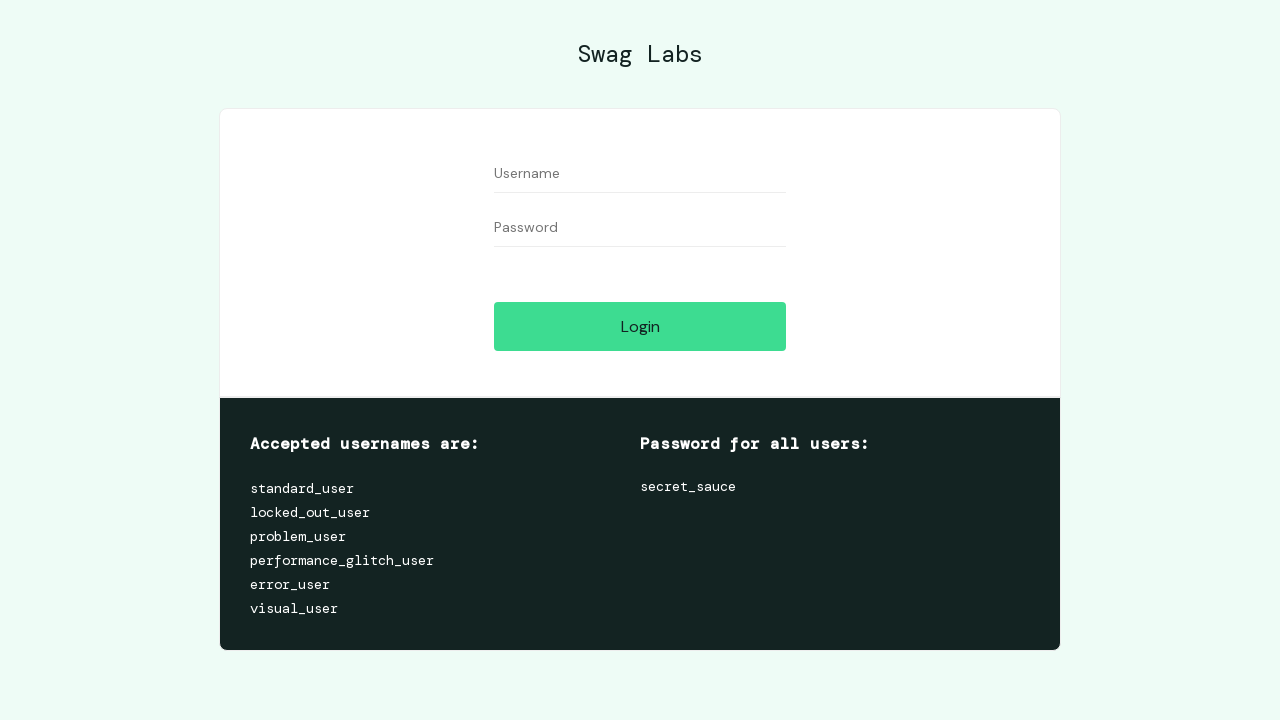

Filled username field with 'standard_user' on #user-name
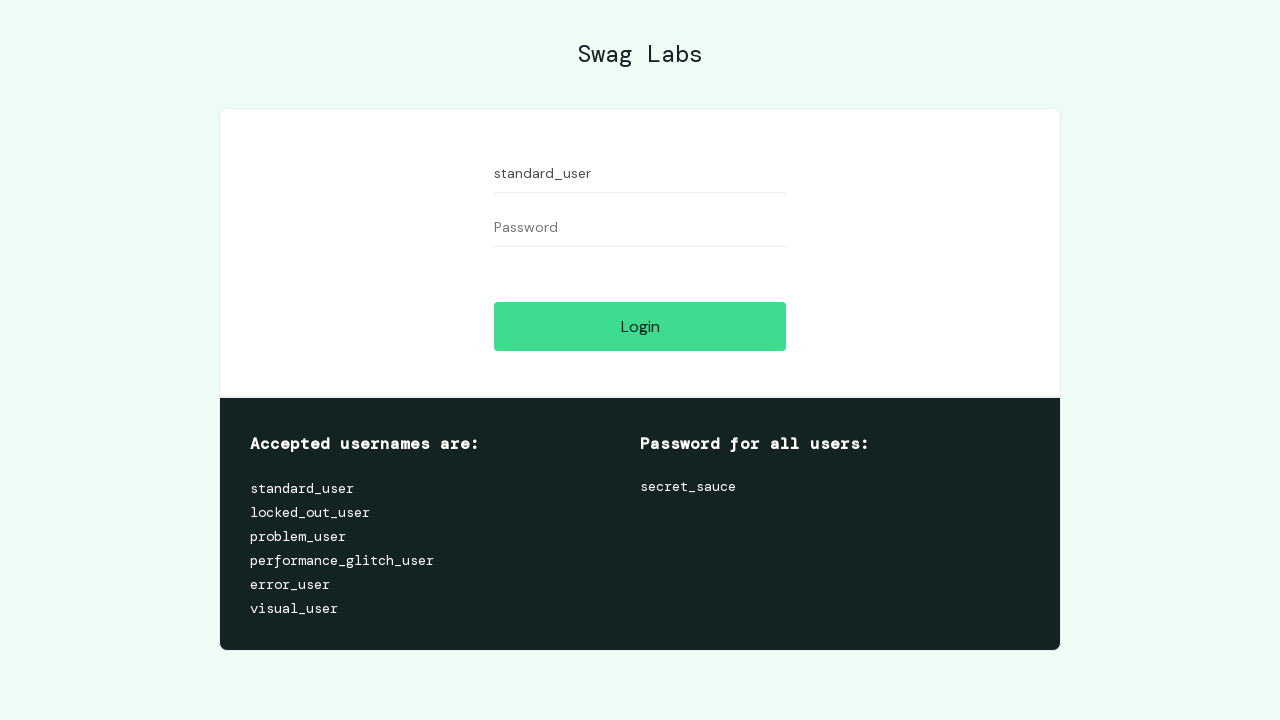

Filled password field with 'secret_sauce' on #password
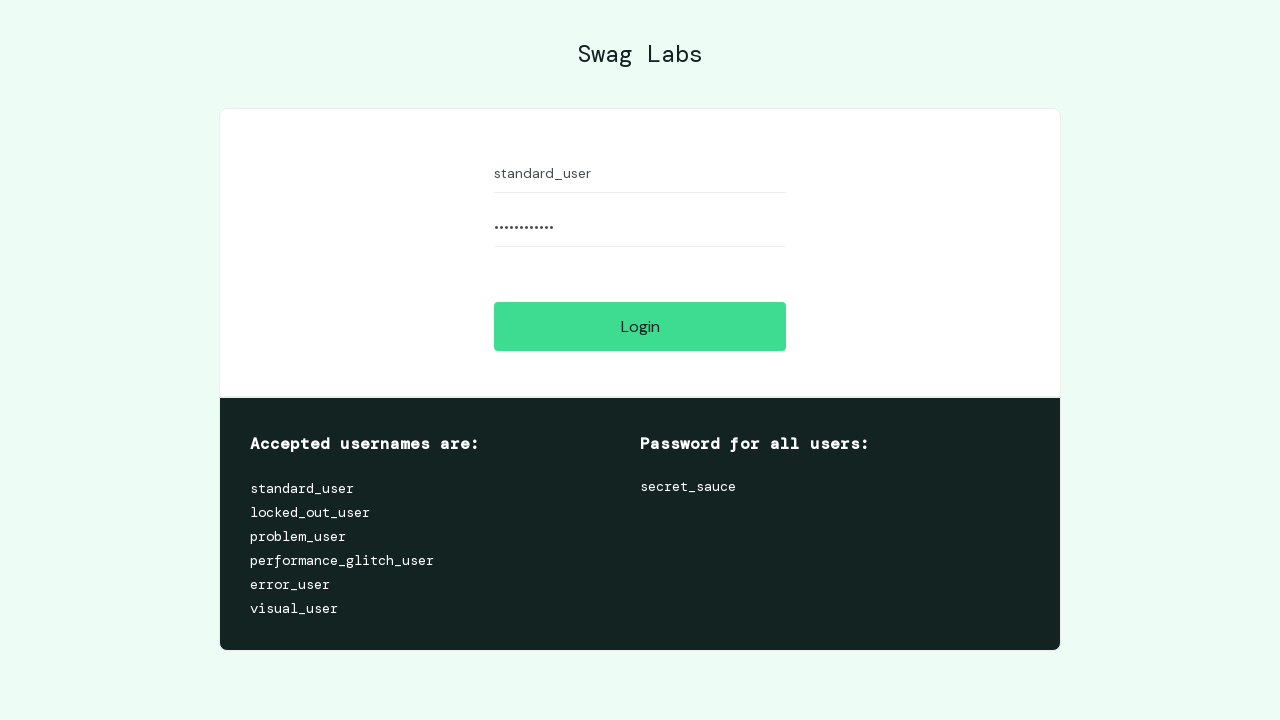

Clicked login button to authenticate at (640, 326) on #login-button
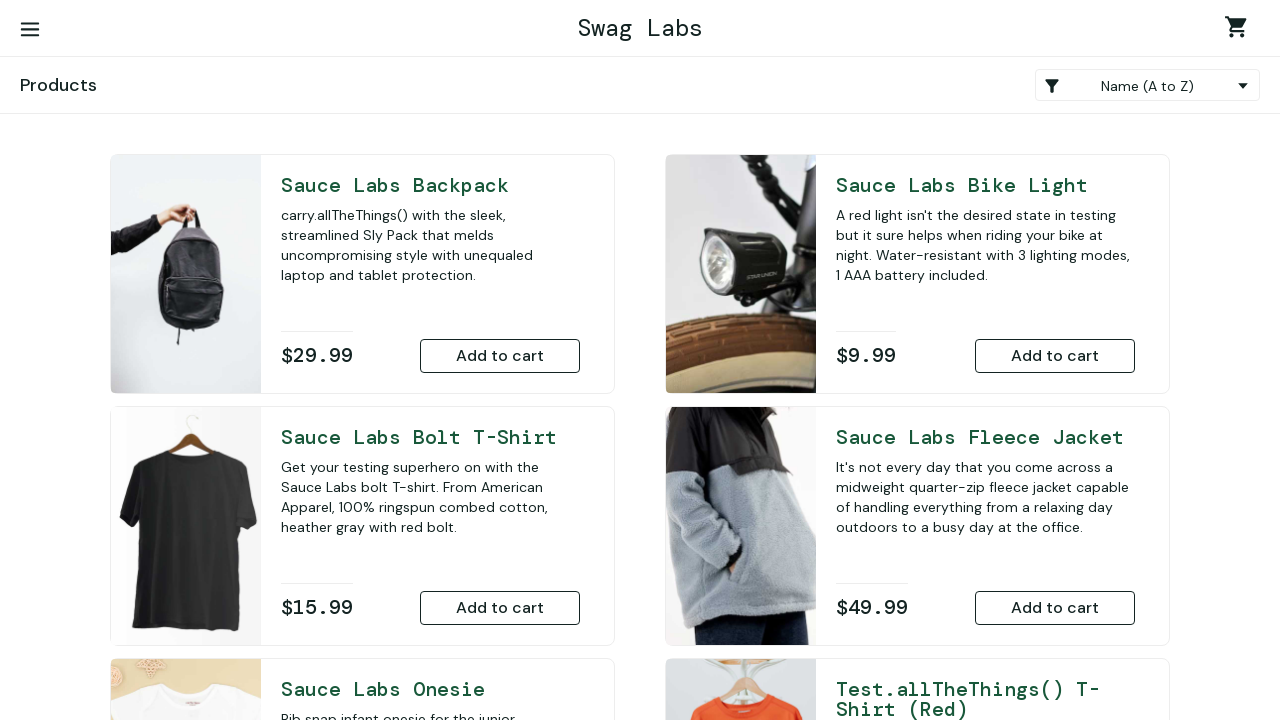

Added Sauce Labs Backpack to cart at (500, 356) on #add-to-cart-sauce-labs-backpack
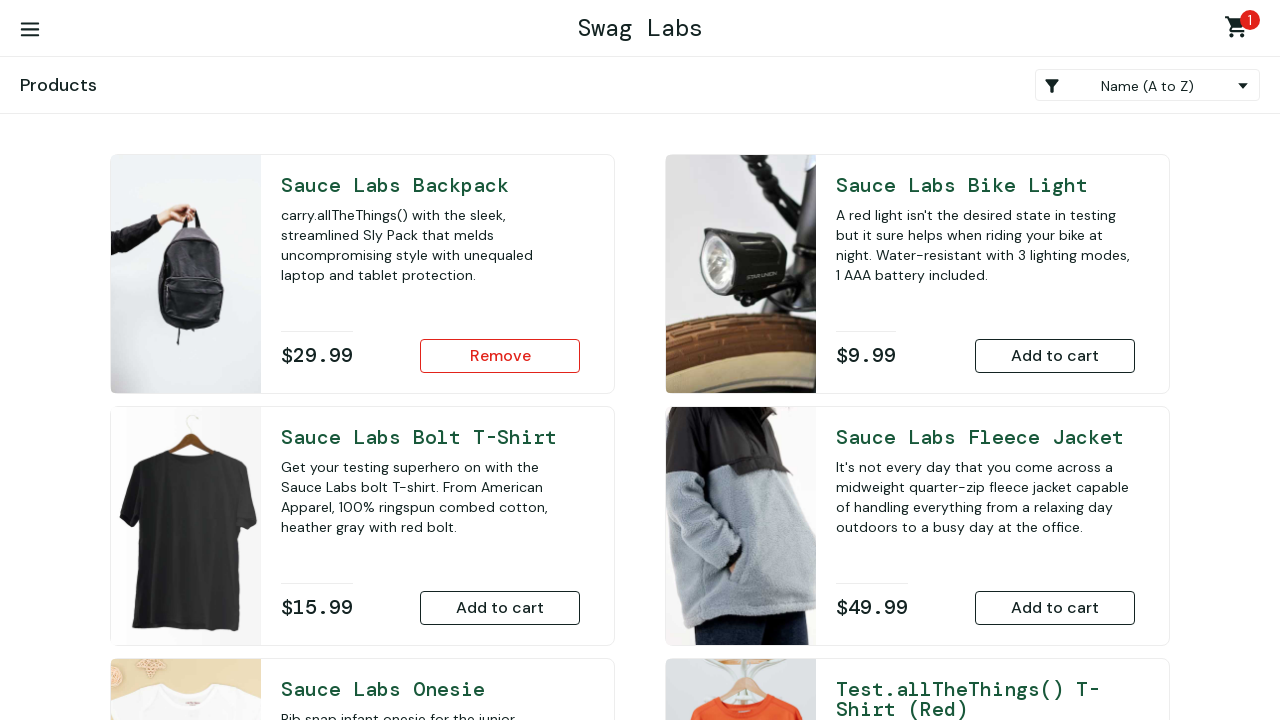

Navigated to shopping cart page at (1240, 30) on .shopping_cart_link
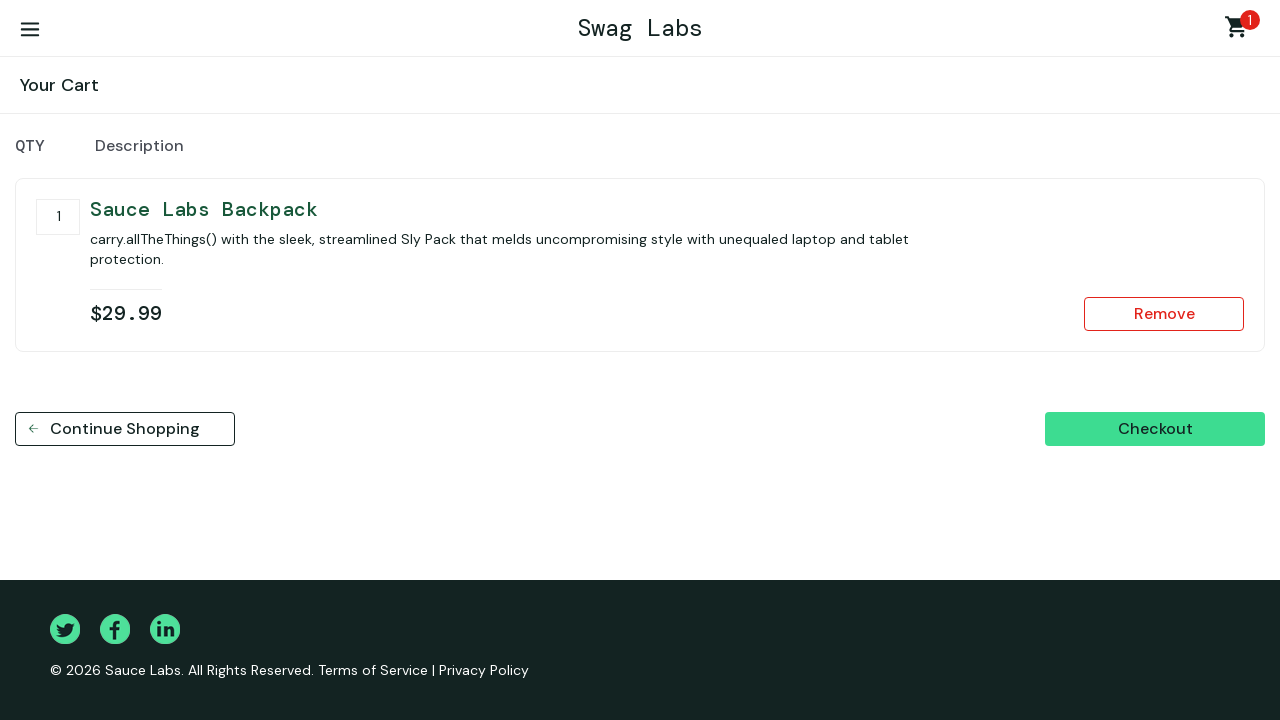

Removed Sauce Labs Backpack from cart at (1164, 314) on #remove-sauce-labs-backpack
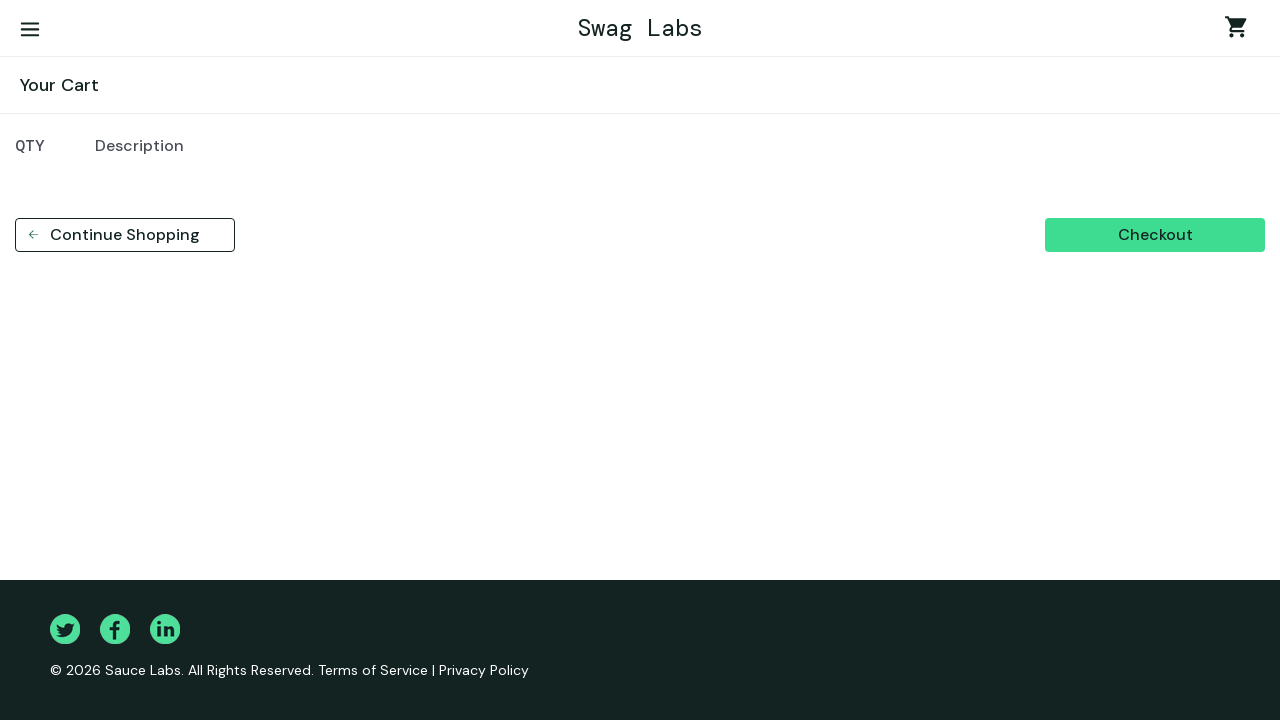

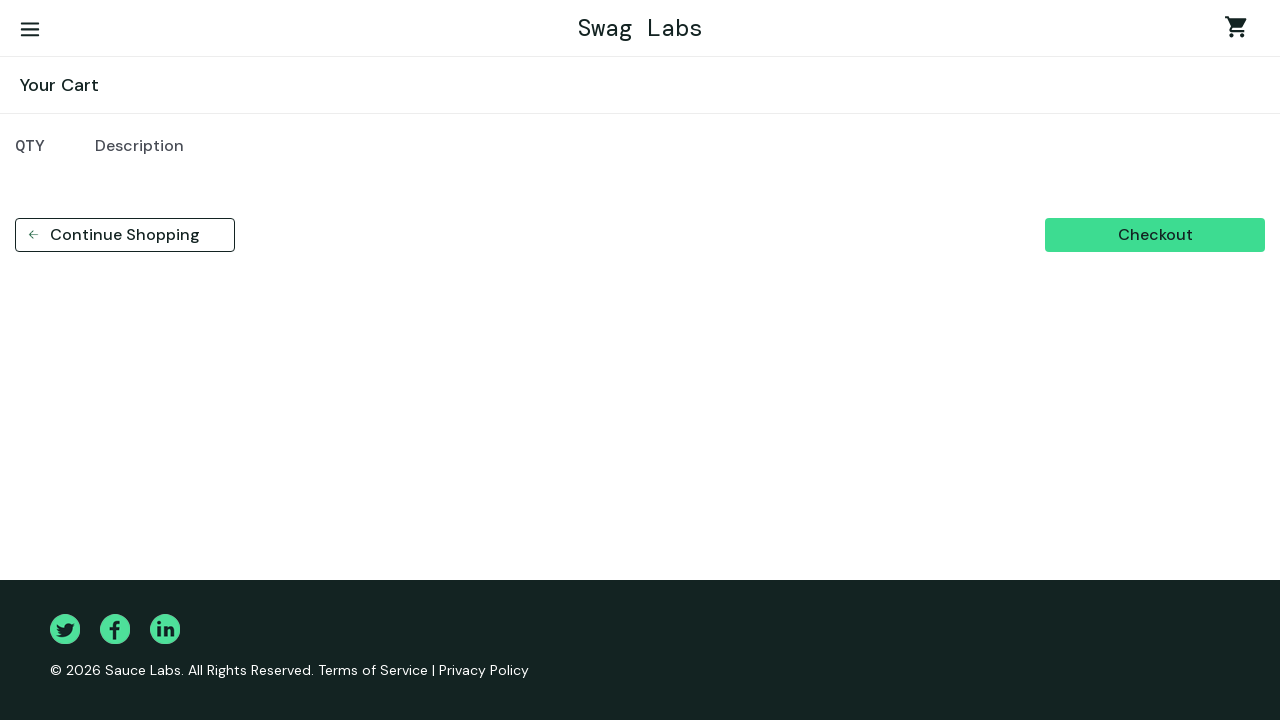